Tests the contact form validation on Jupiter testing site by navigating to contact page, clicking submit to trigger validation errors, then filling in the form fields (forename, email, message) and verifying that error messages appear/disappear appropriately.

Starting URL: https://jupiter.cloud.planittesting.com/

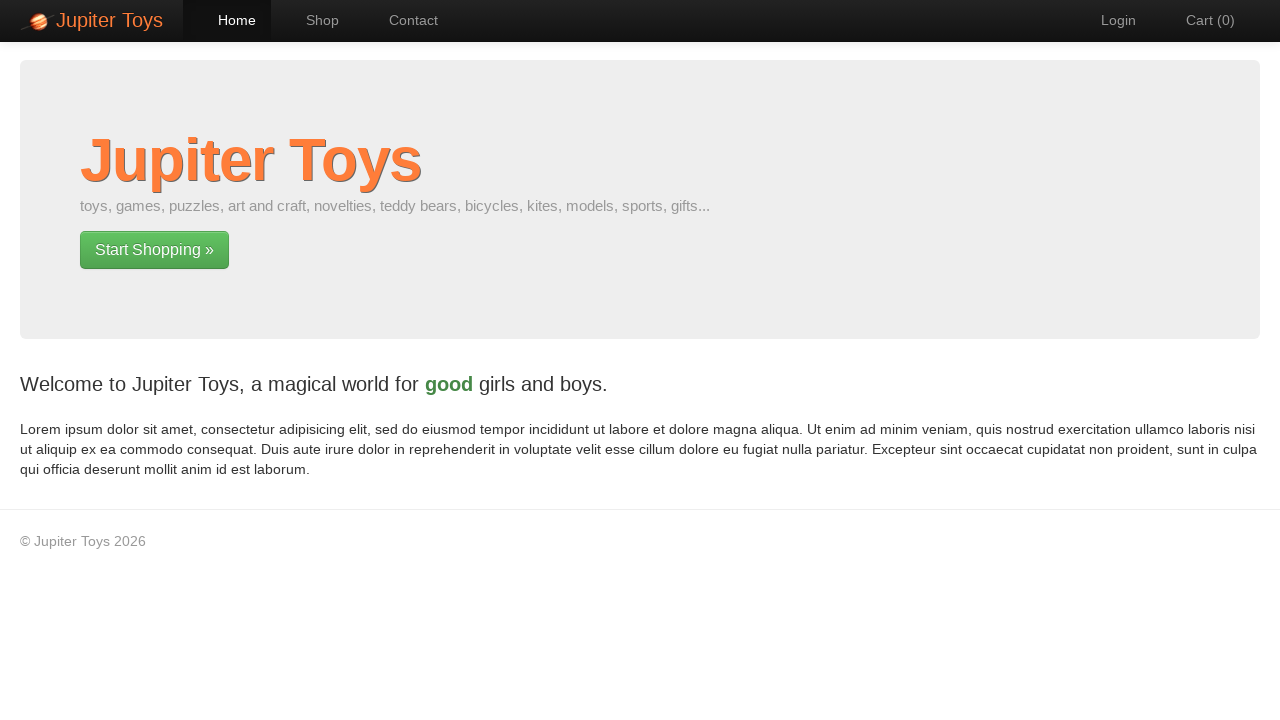

Clicked Contact link to navigate to contact page at (404, 20) on text=Contact
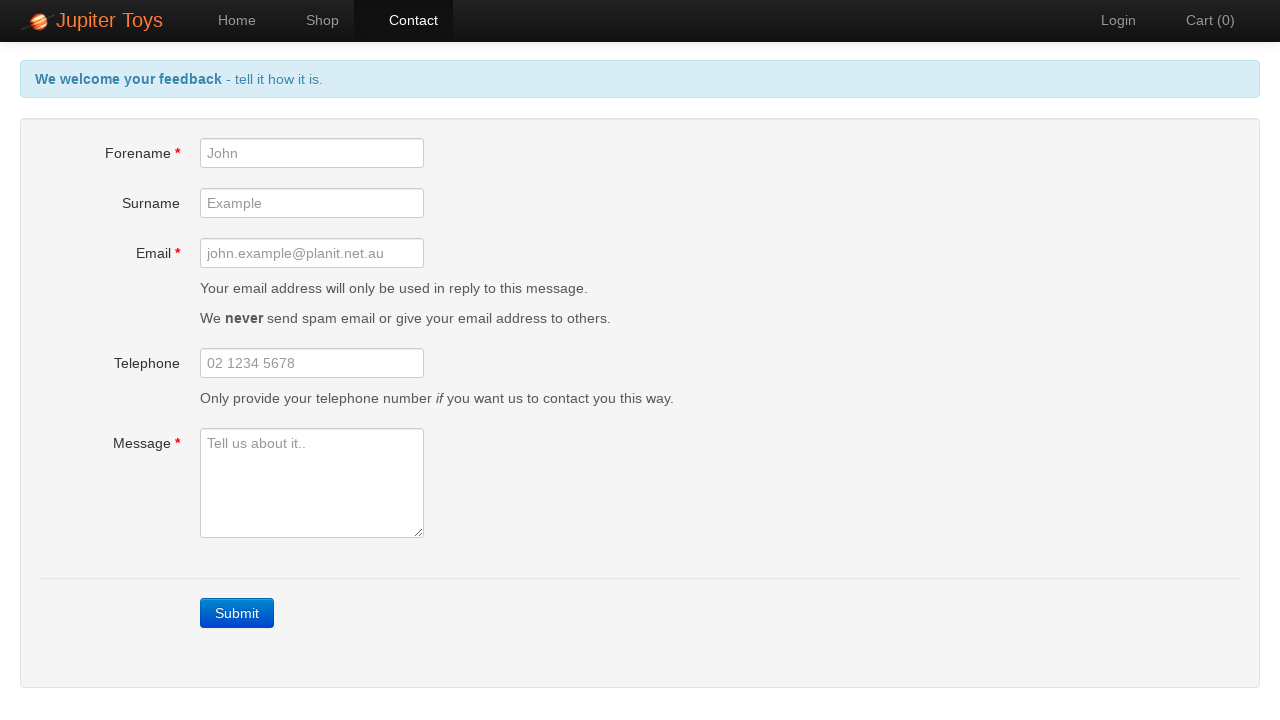

Clicked Submit button to trigger validation errors at (237, 613) on text=Submit
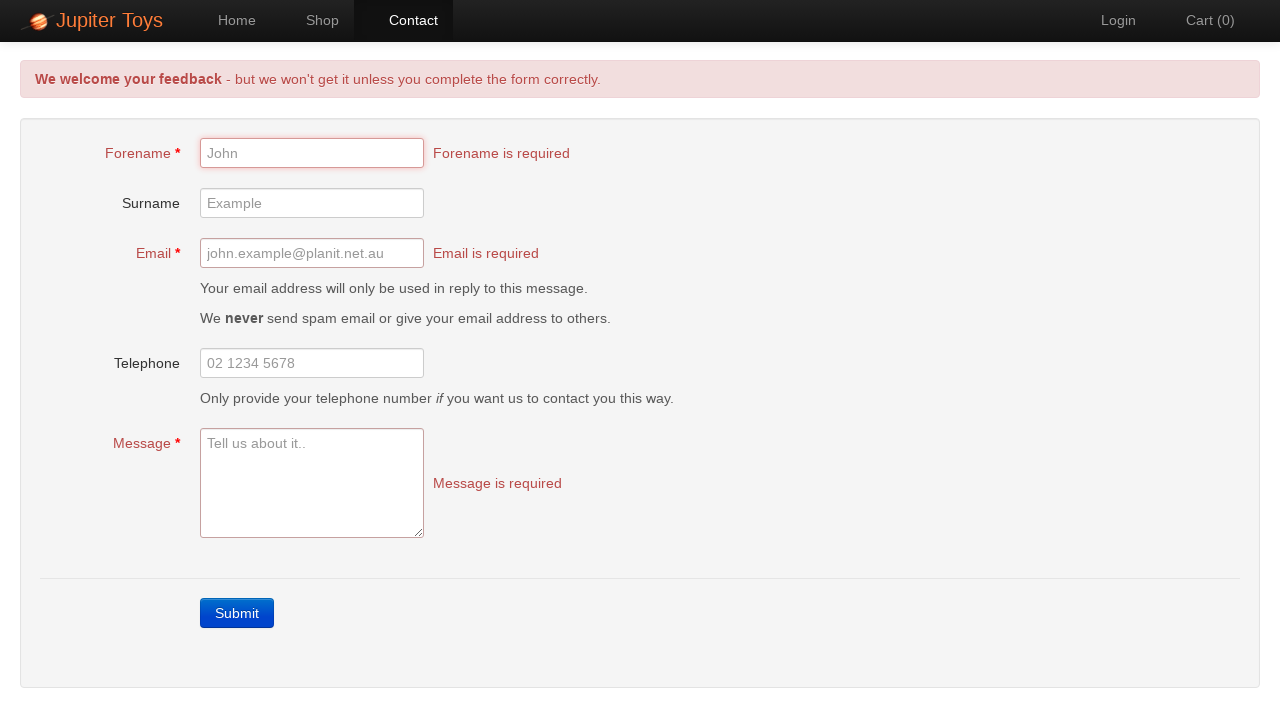

Validation error alert appeared
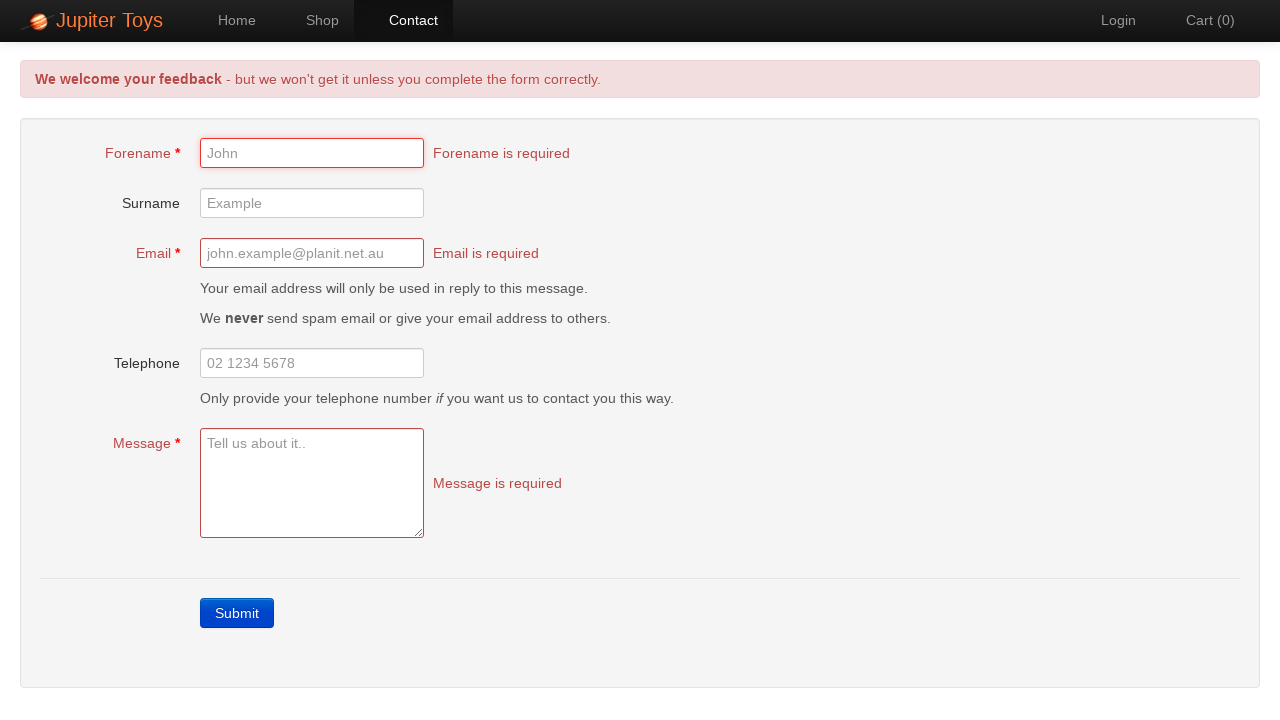

Filled forename field with 'Alex' on #forename
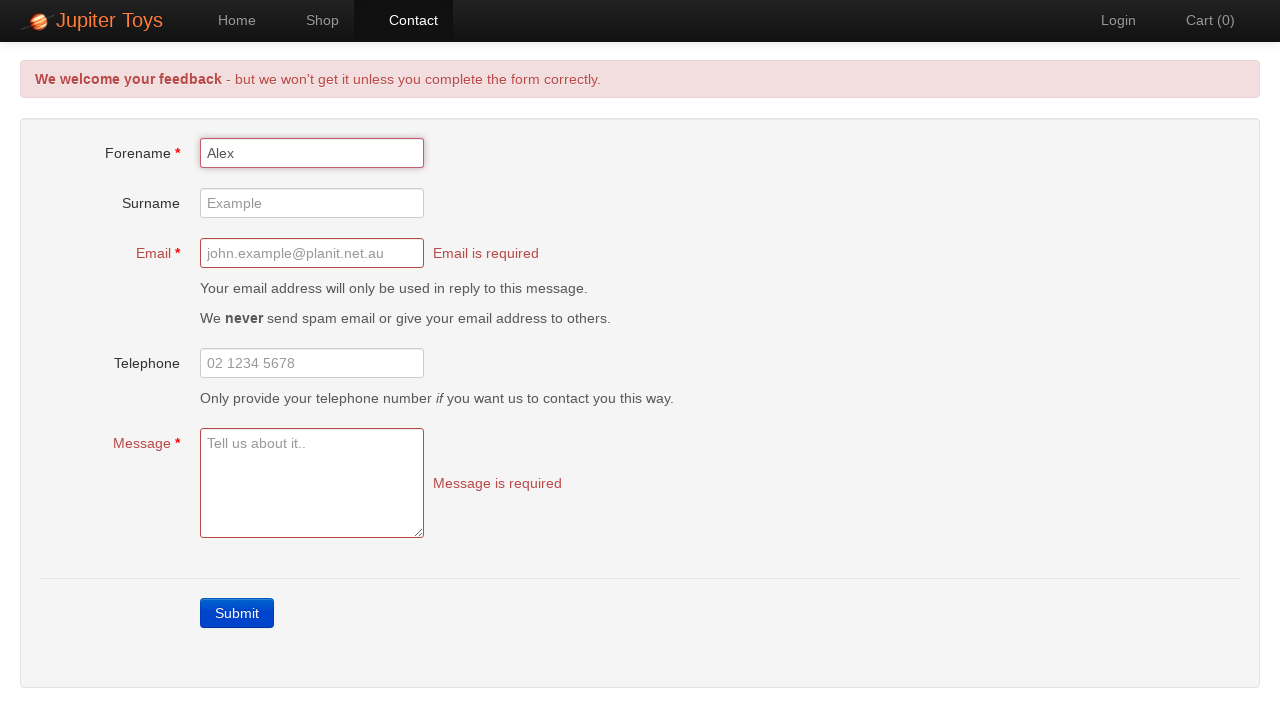

Filled email field with 'Alext@gmail.com' on #email
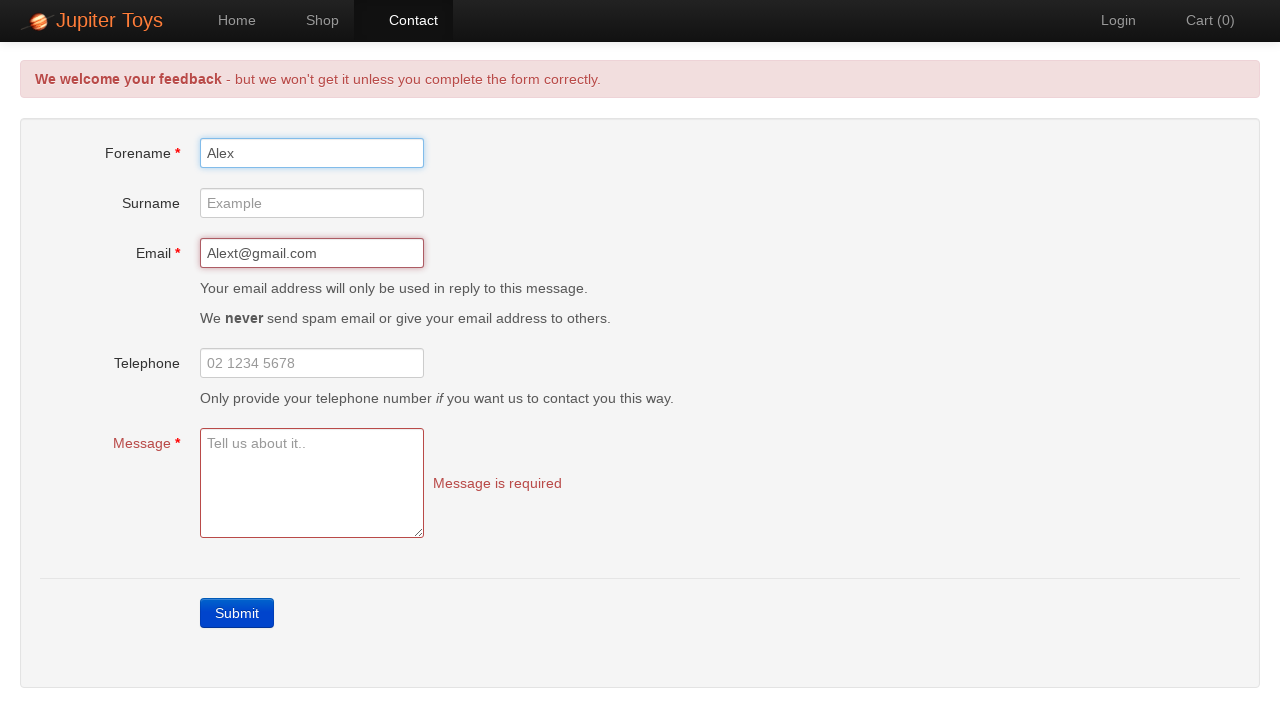

Filled message field with 'This is a message' on #message
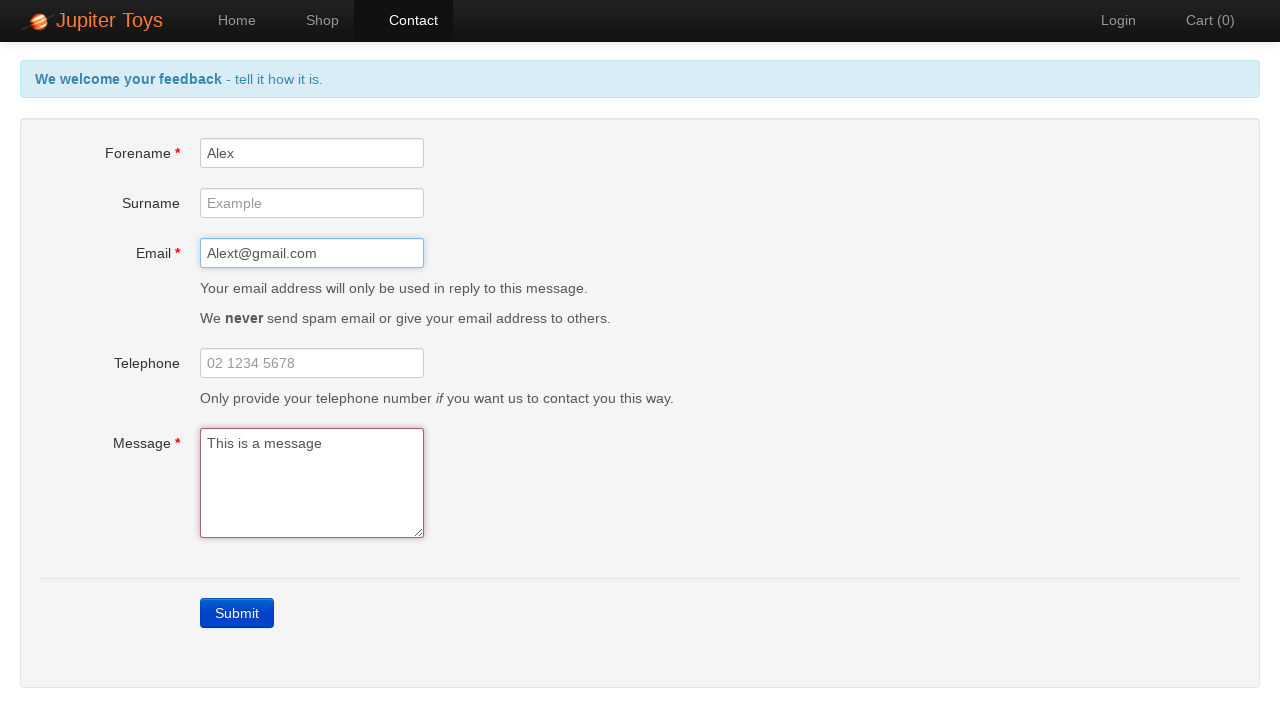

Verified that validation alert is still visible
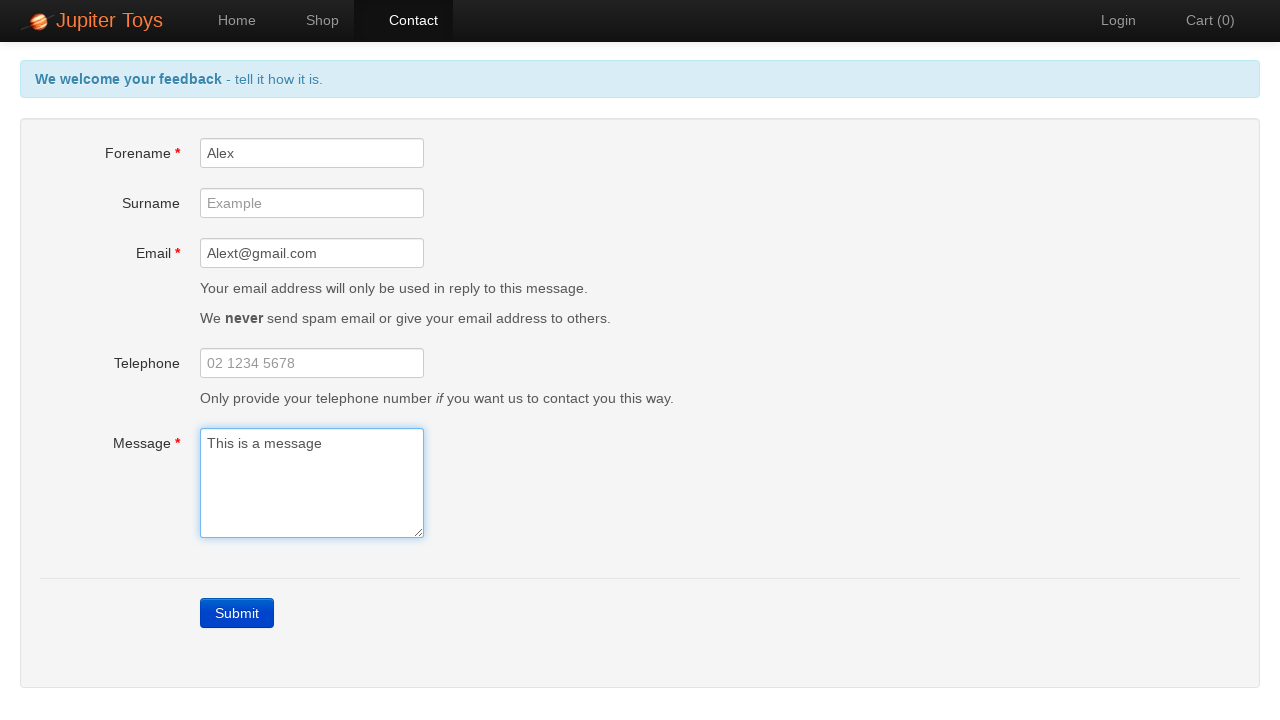

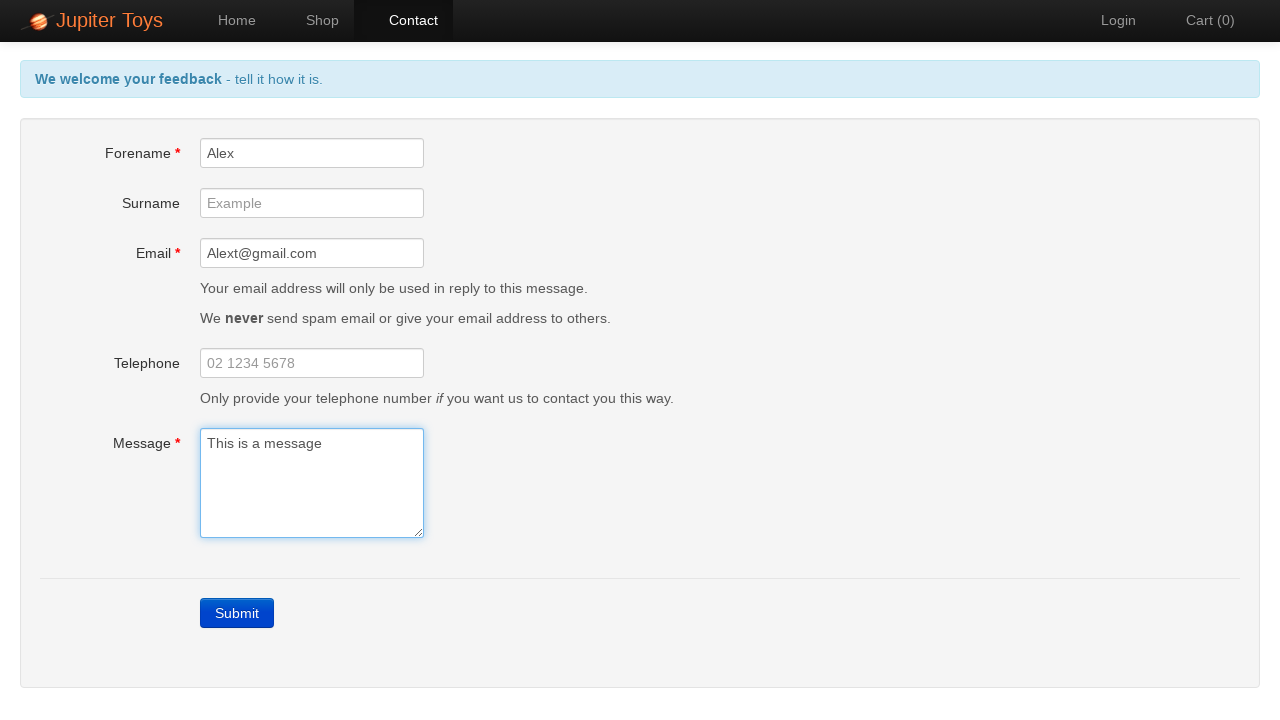